Reads two numbers from the page, calculates their sum, and selects the result from a dropdown menu

Starting URL: http://suninjuly.github.io/selects1.html

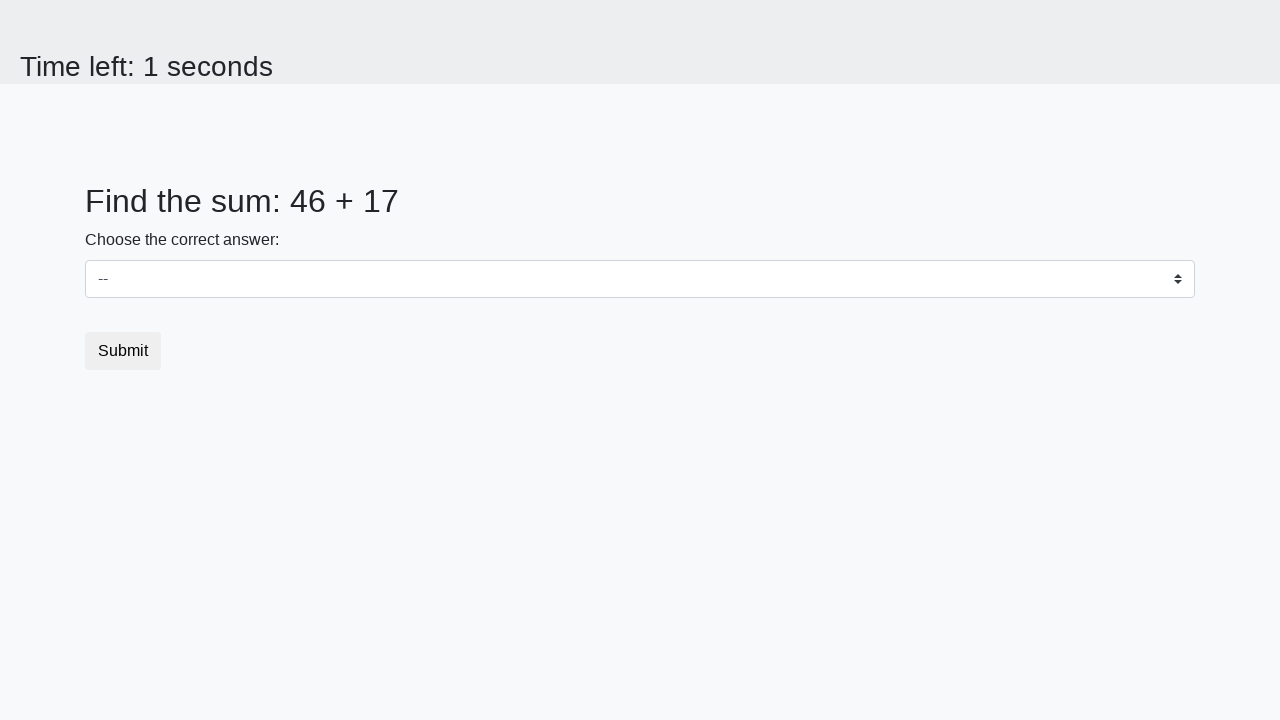

Navigated to dropdown math test page
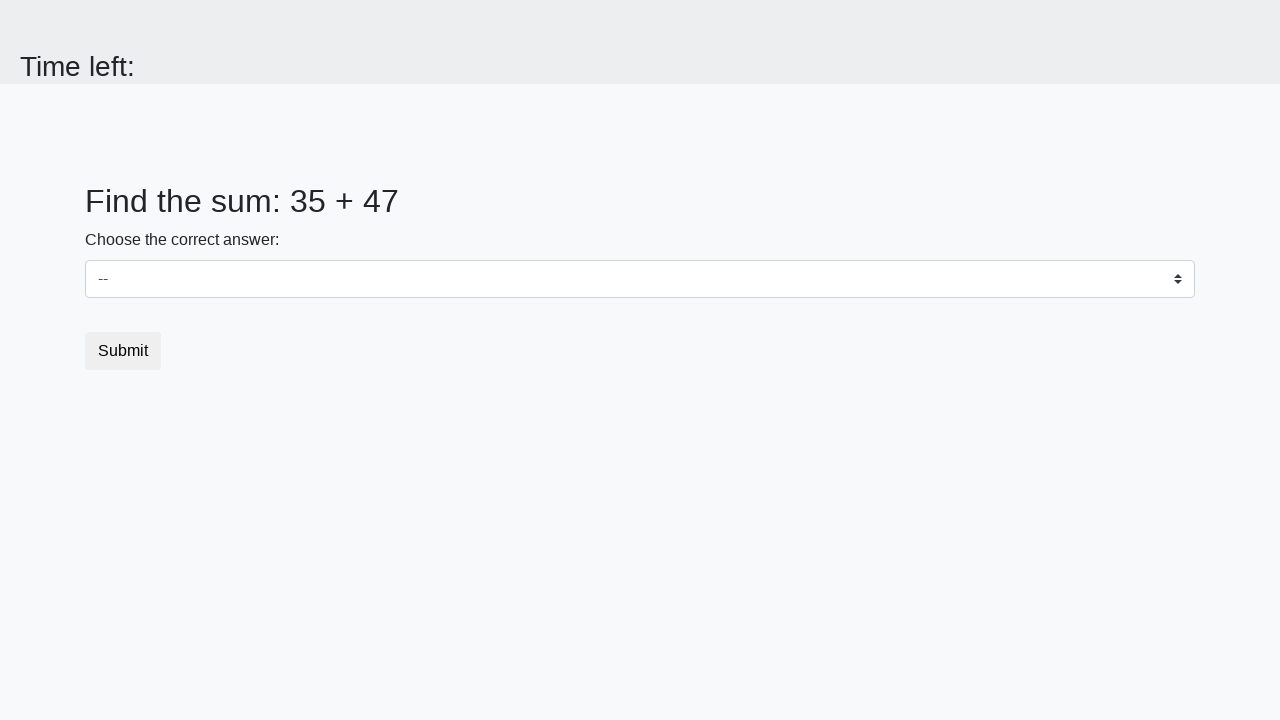

Read first number from page: 35
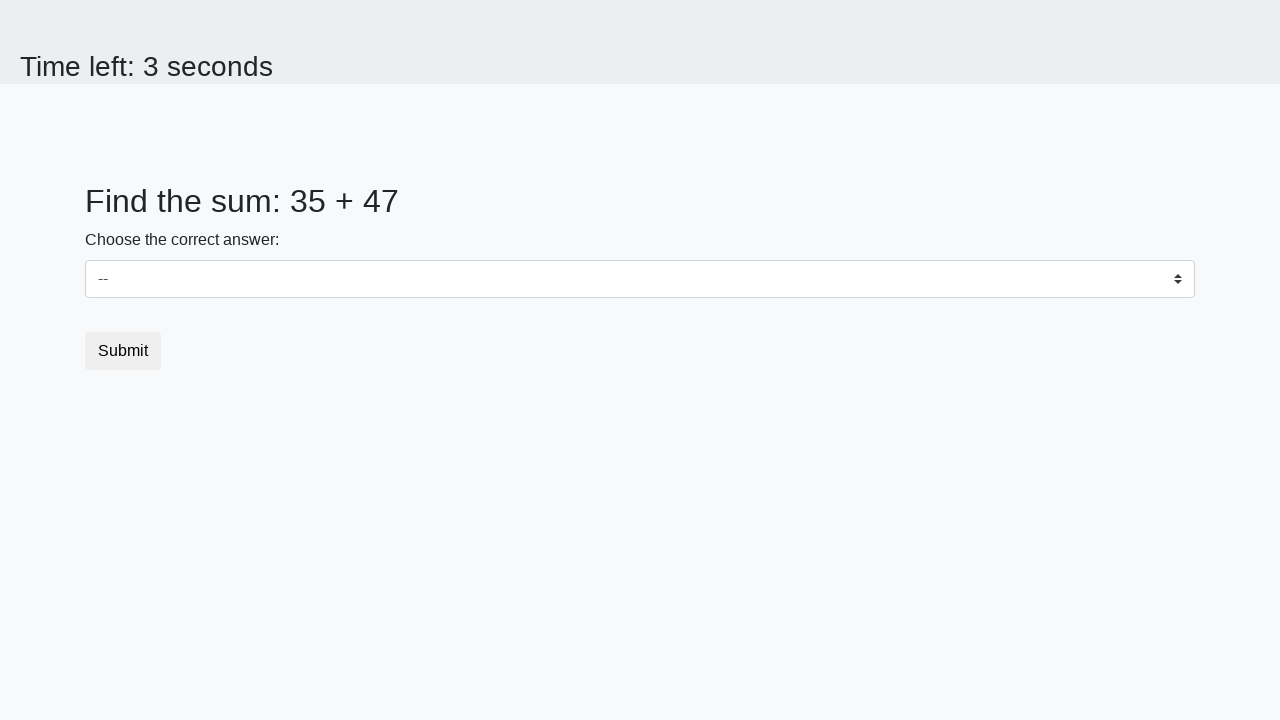

Read second number from page: 47
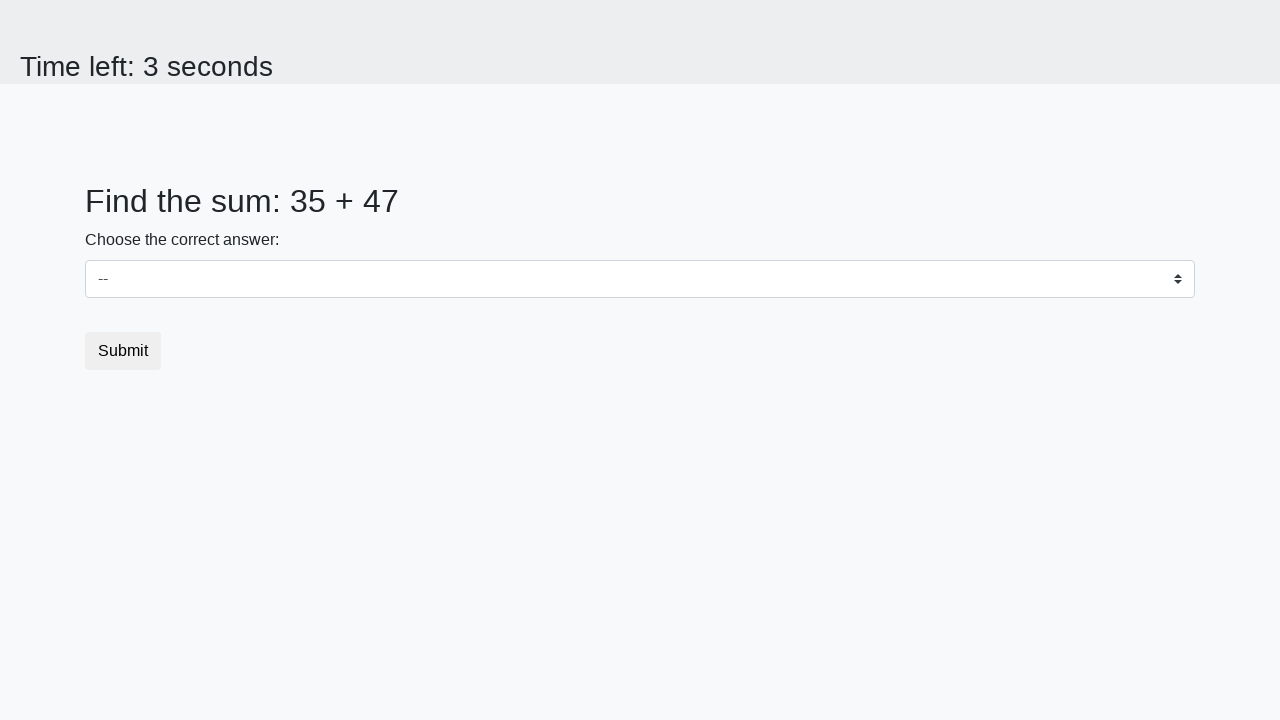

Selected sum (35 + 47 = 82) from dropdown on #dropdown
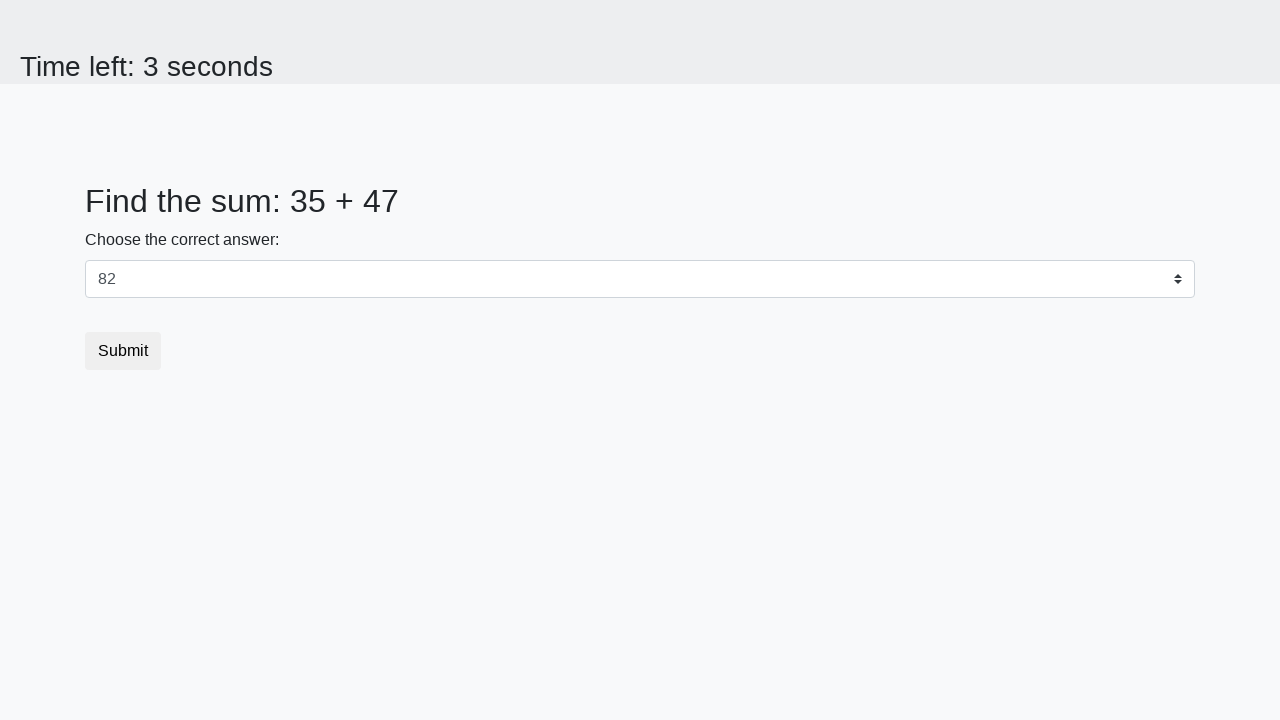

Clicked submit button at (123, 351) on .btn.btn-default
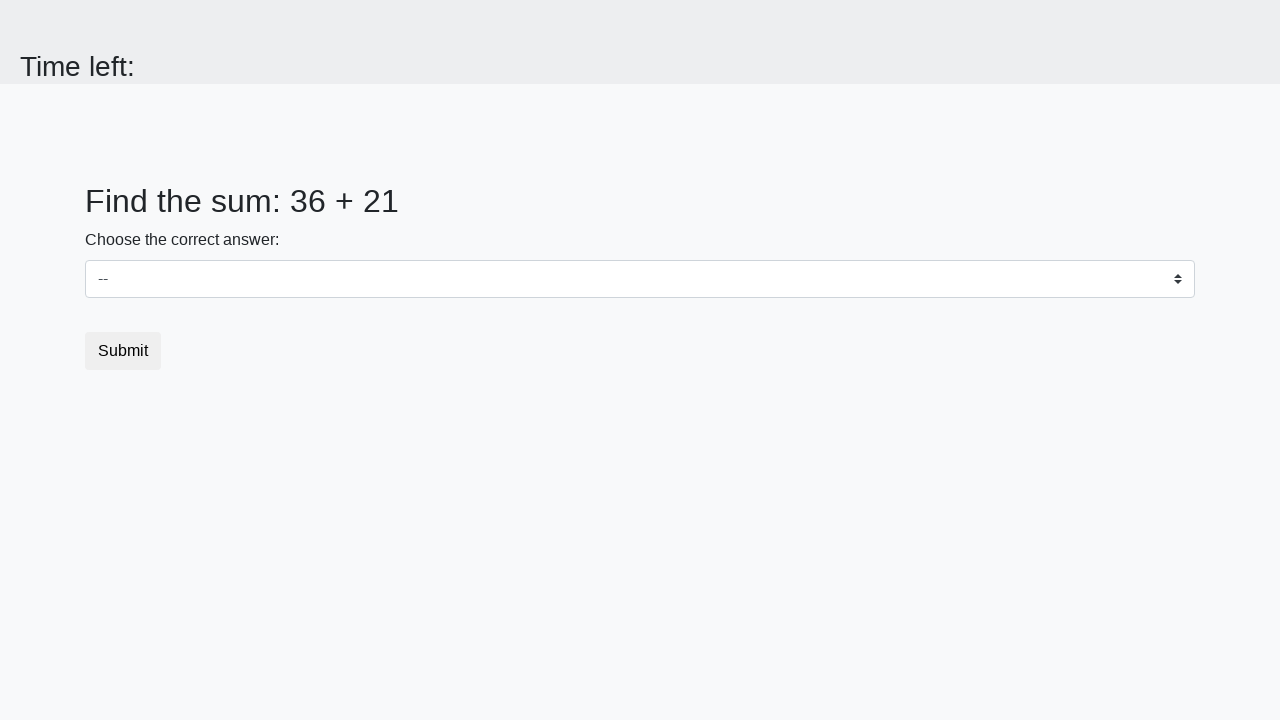

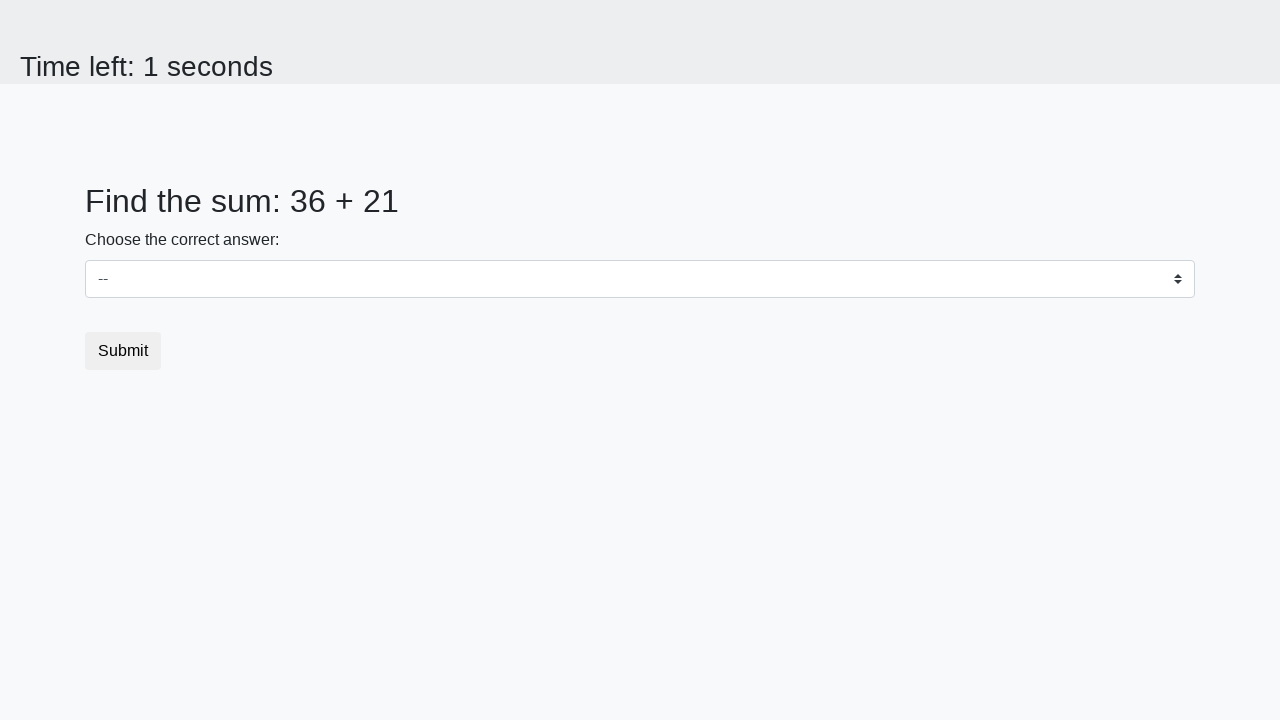